Tests calculator multiplication functionality by selecting times operation, entering two numbers, and calculating the result

Starting URL: https://testpages.herokuapp.com/styled/calculator

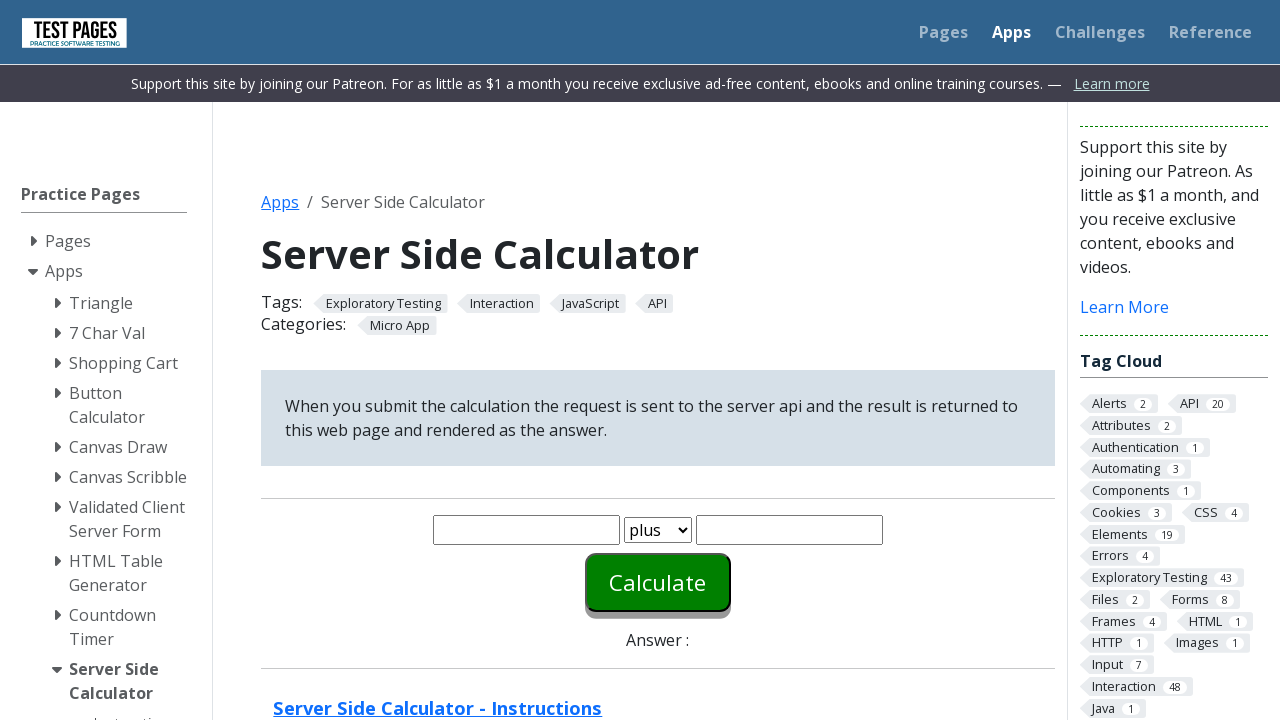

Selected multiplication (times) operation from function dropdown on #function
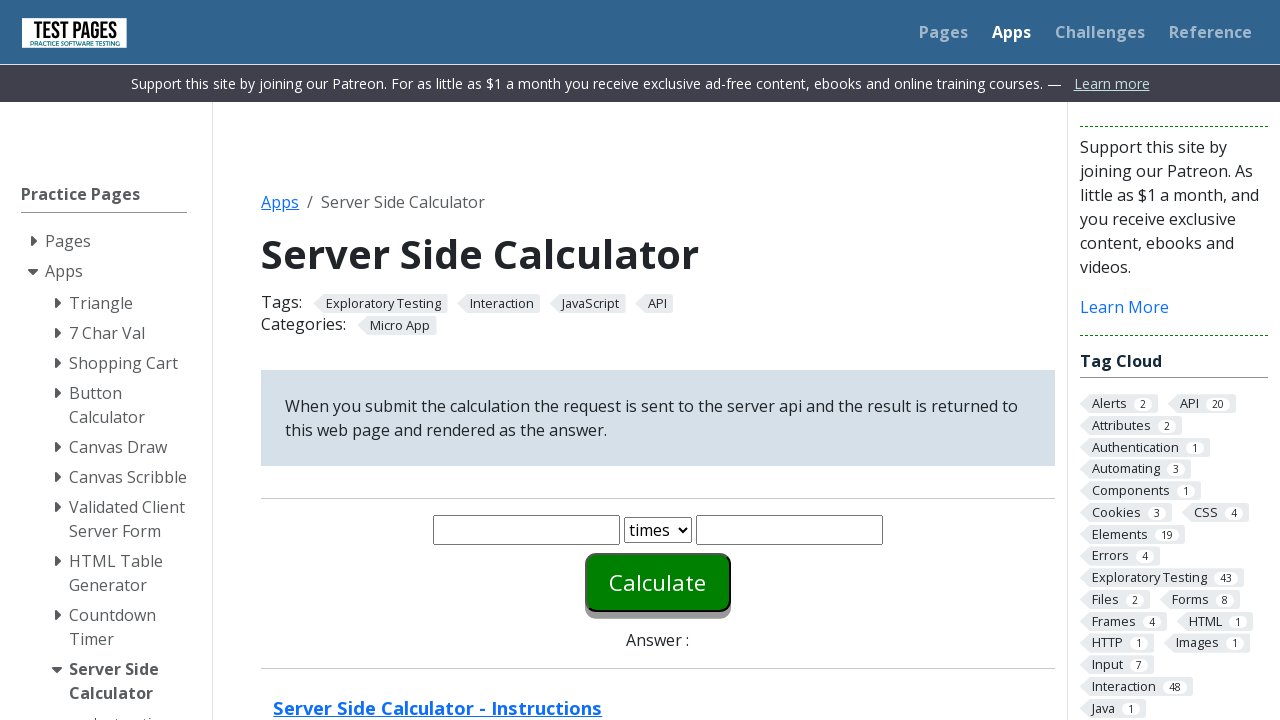

Entered first number (5) into number1 field on #number1
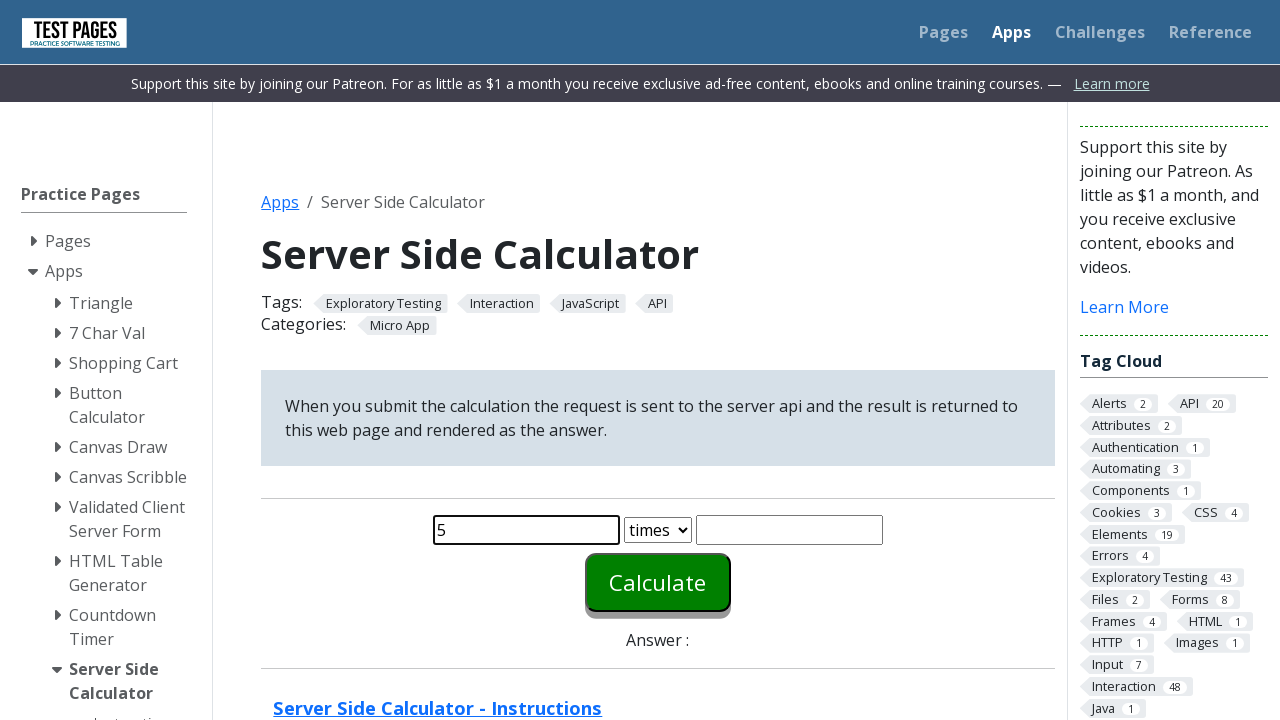

Entered second number (8) into number2 field on #number2
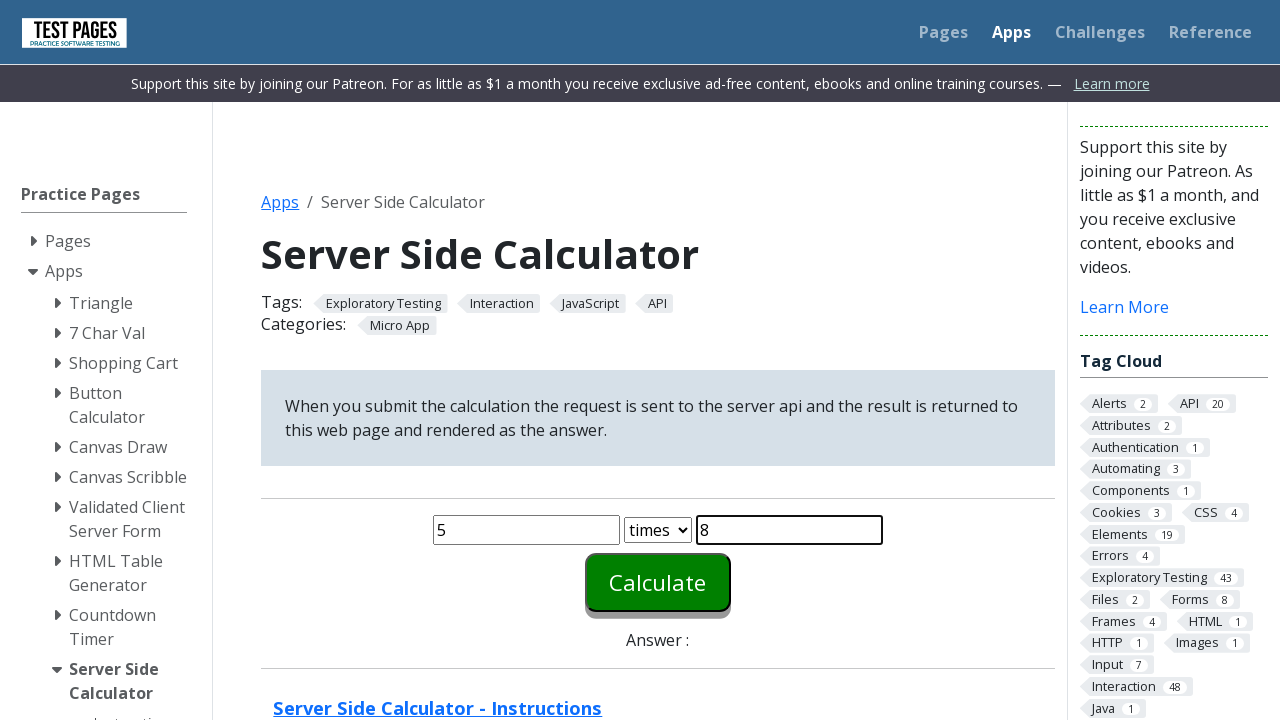

Clicked calculate button to compute multiplication result at (658, 582) on #calculate
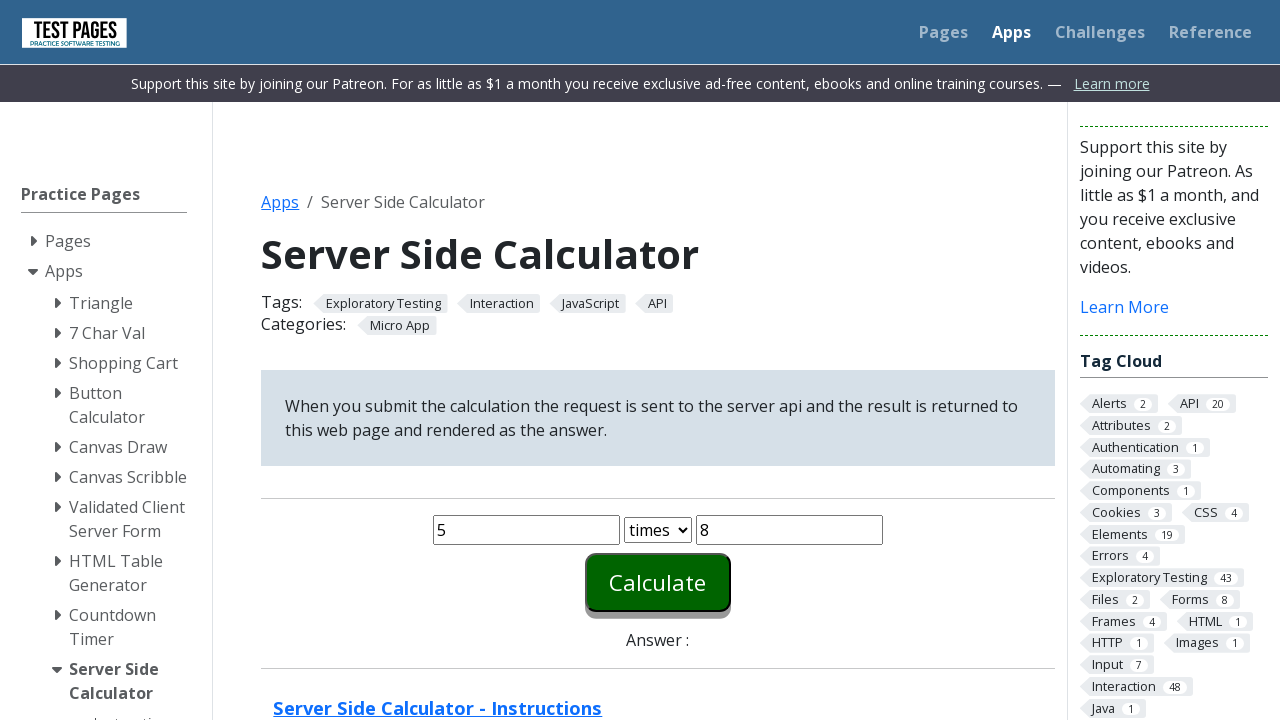

Waited for answer element to appear on page
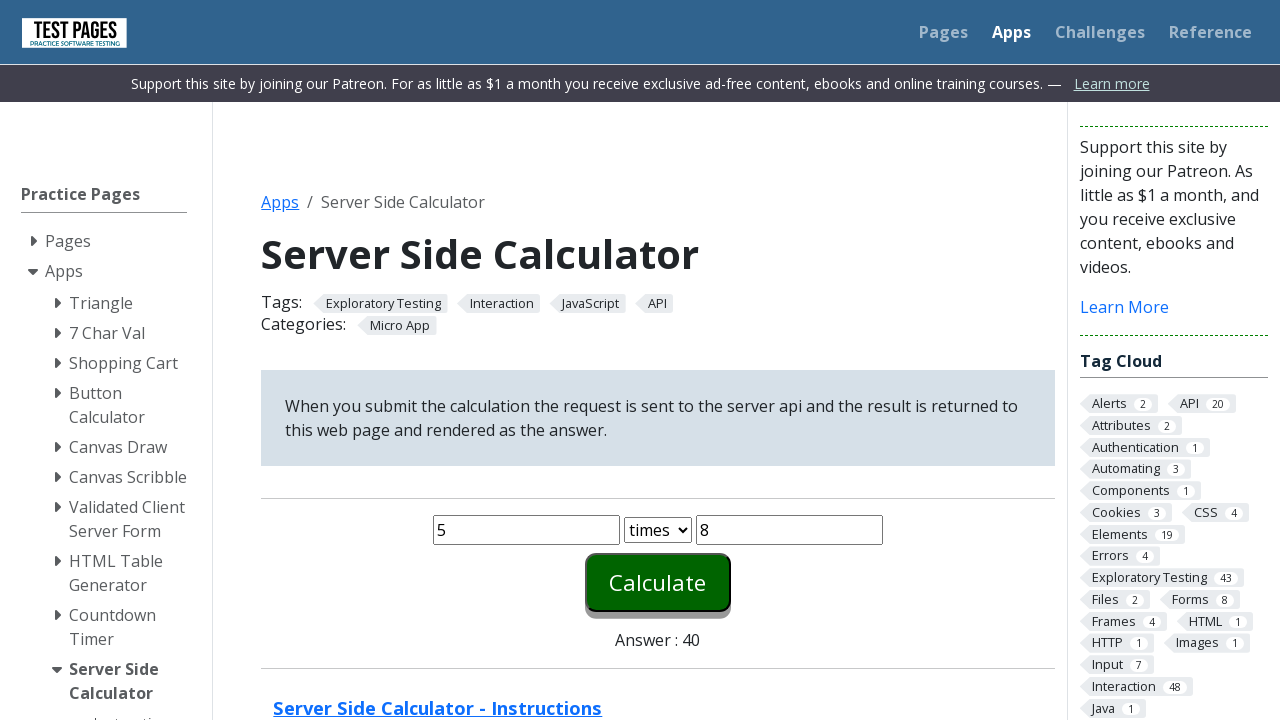

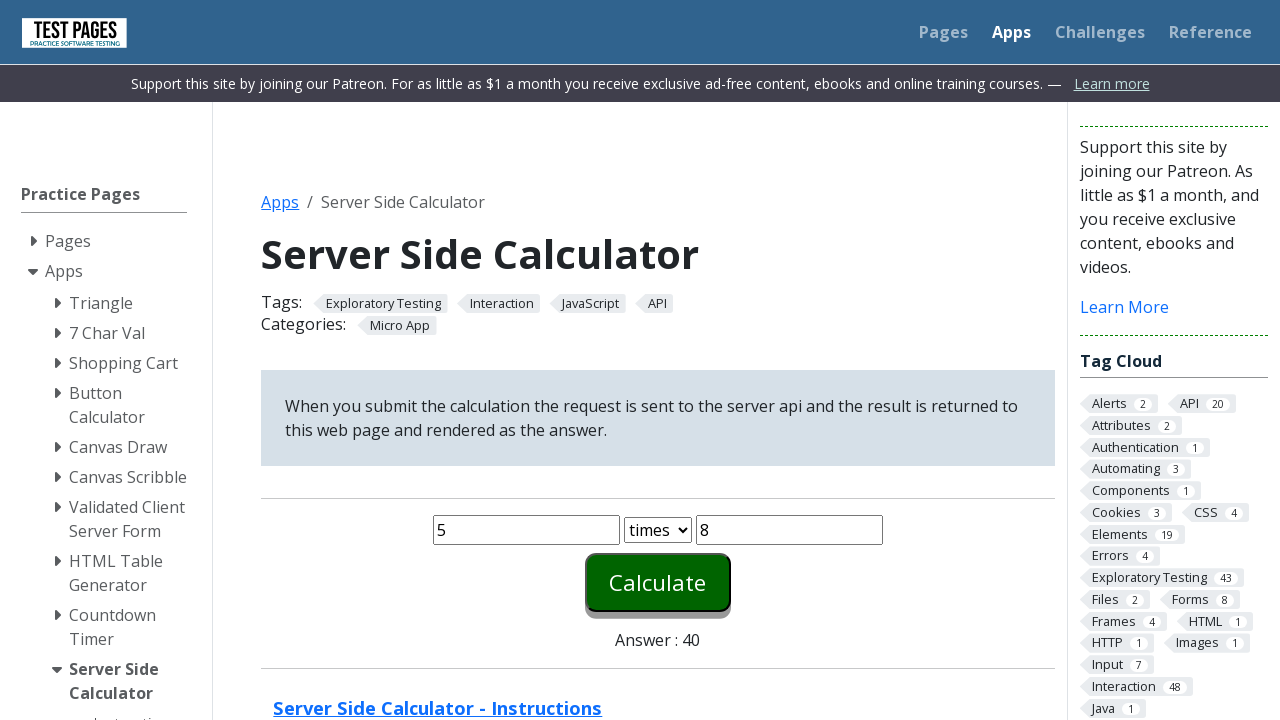